Tests the jQuery UI resizable widget by dragging the resize handle to resize an element

Starting URL: http://jqueryui.com/resizable/

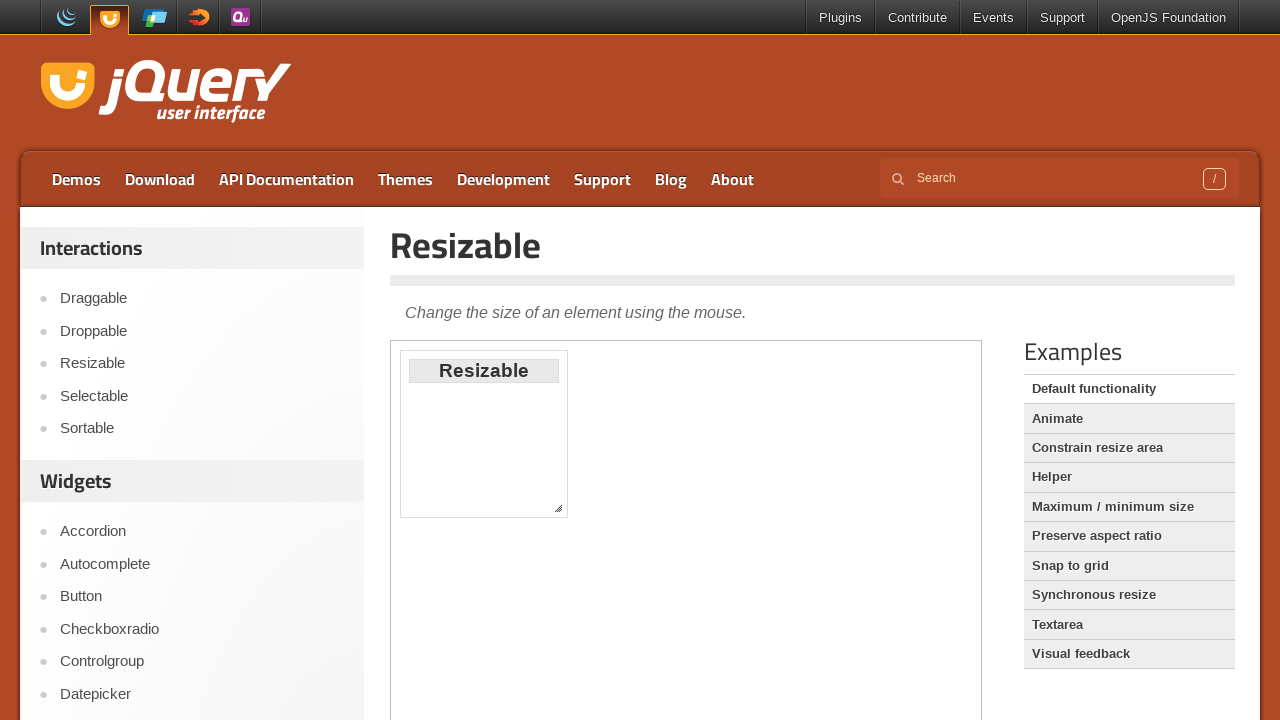

Waited for iframe body to load
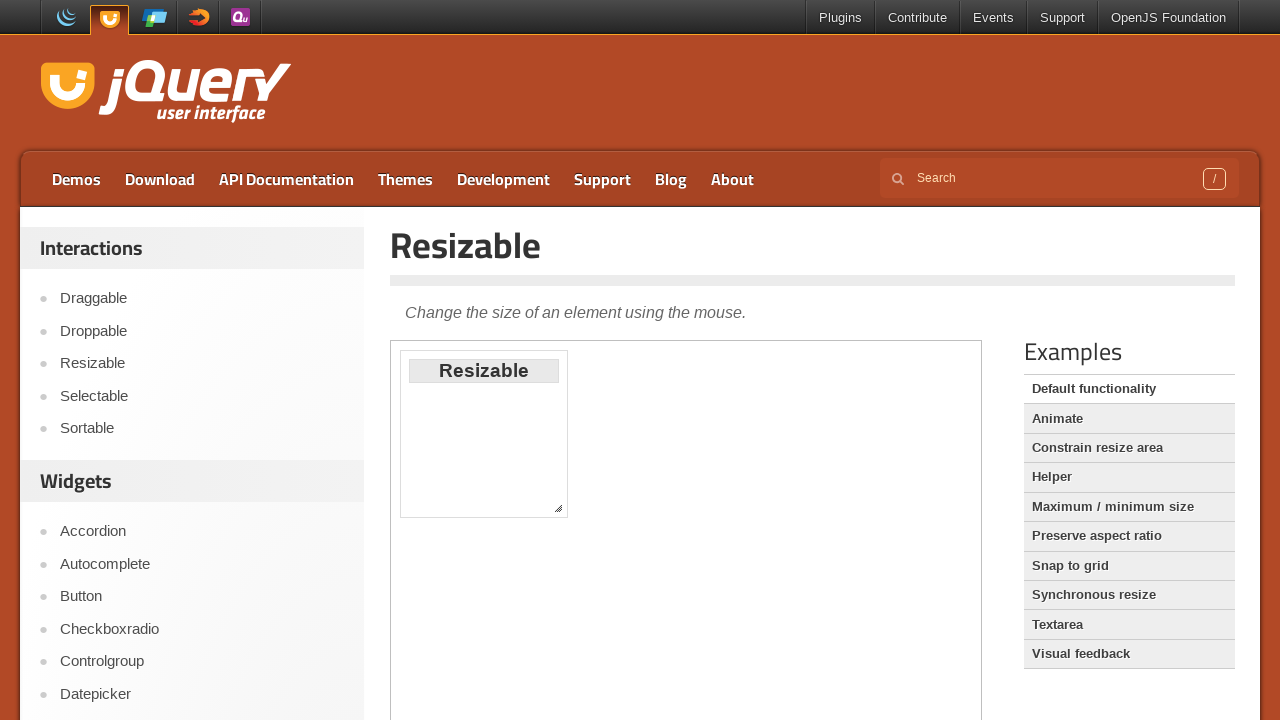

Selected iframe frame containing resizable demo
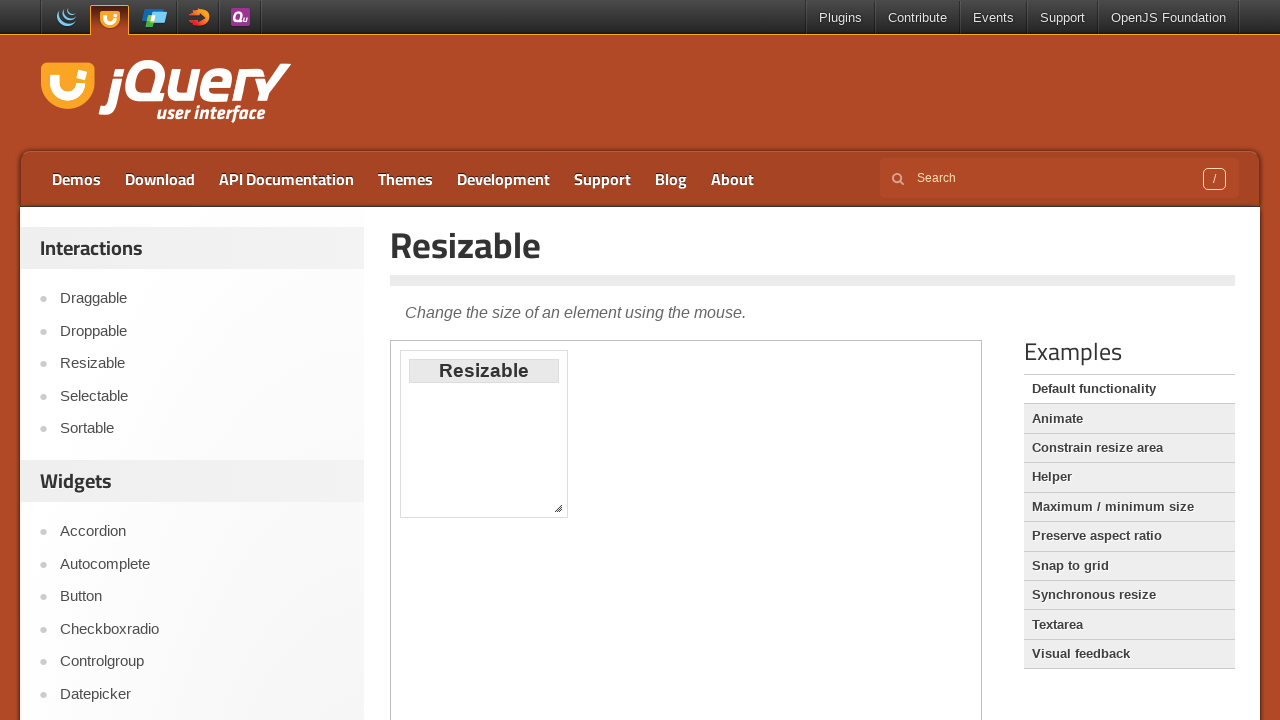

Located the resize handle element
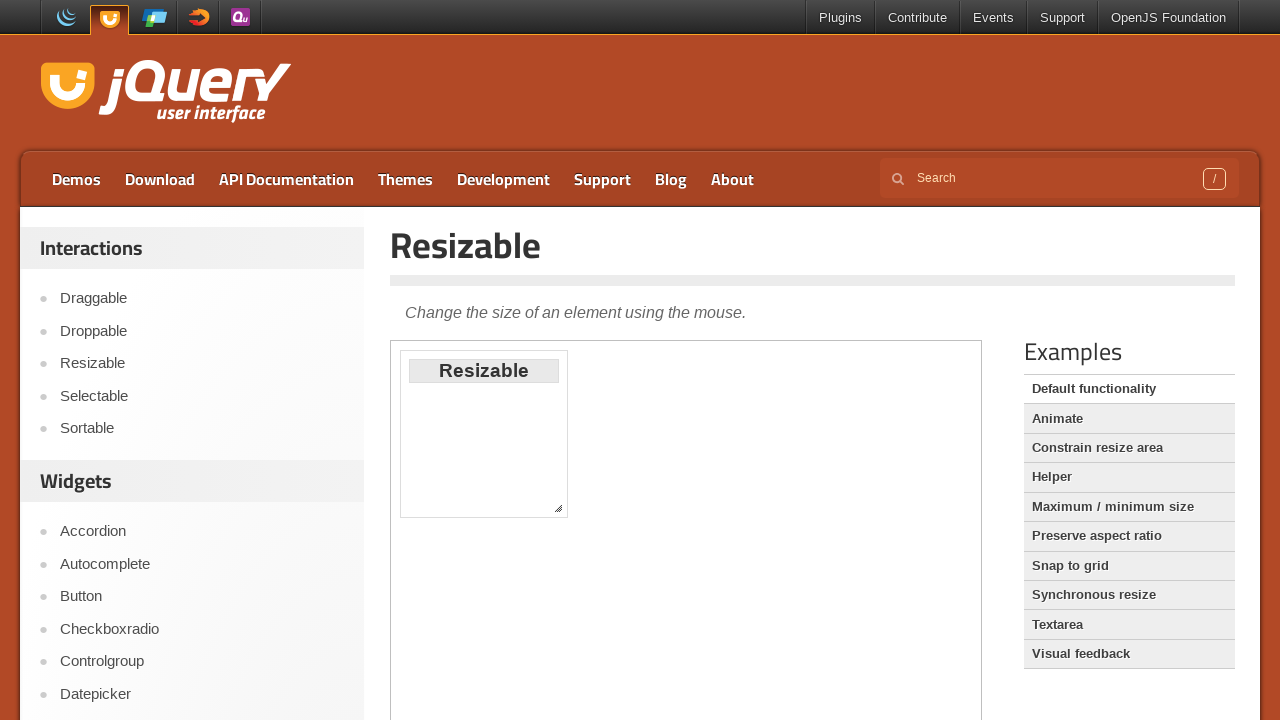

Retrieved bounding box of the resize handle
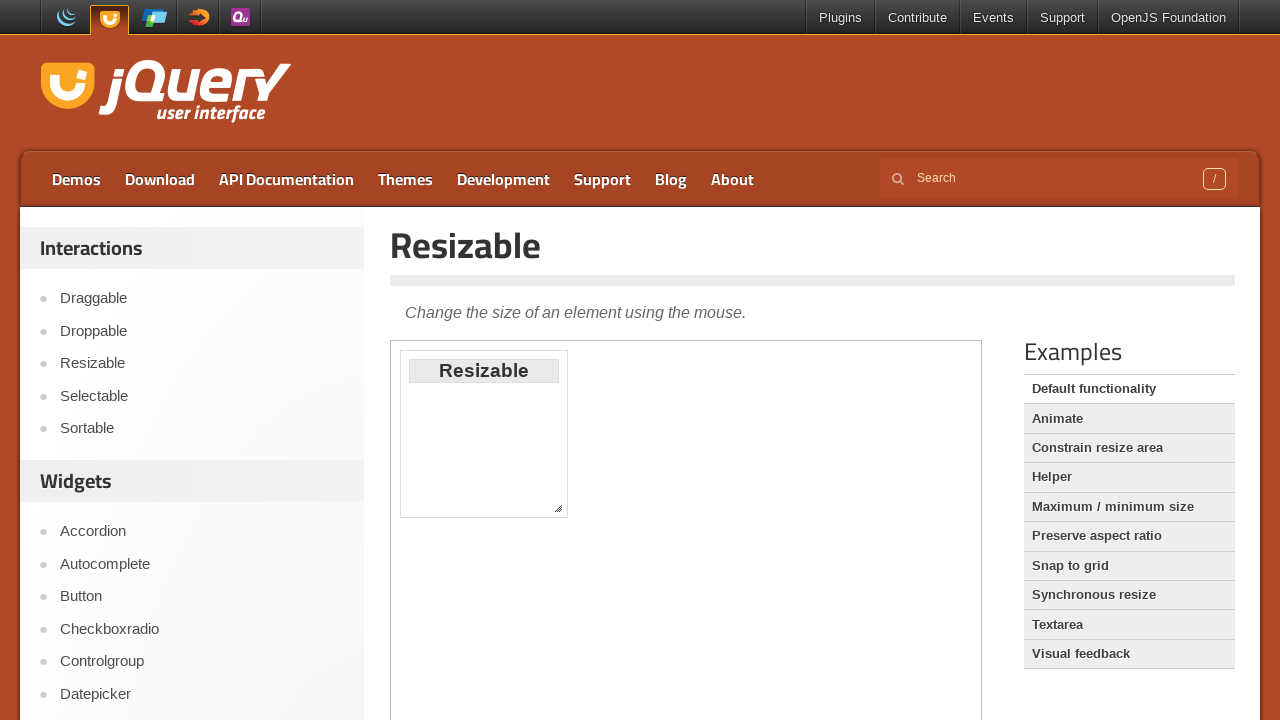

Dragged resize handle down by 10 pixels to resize the element
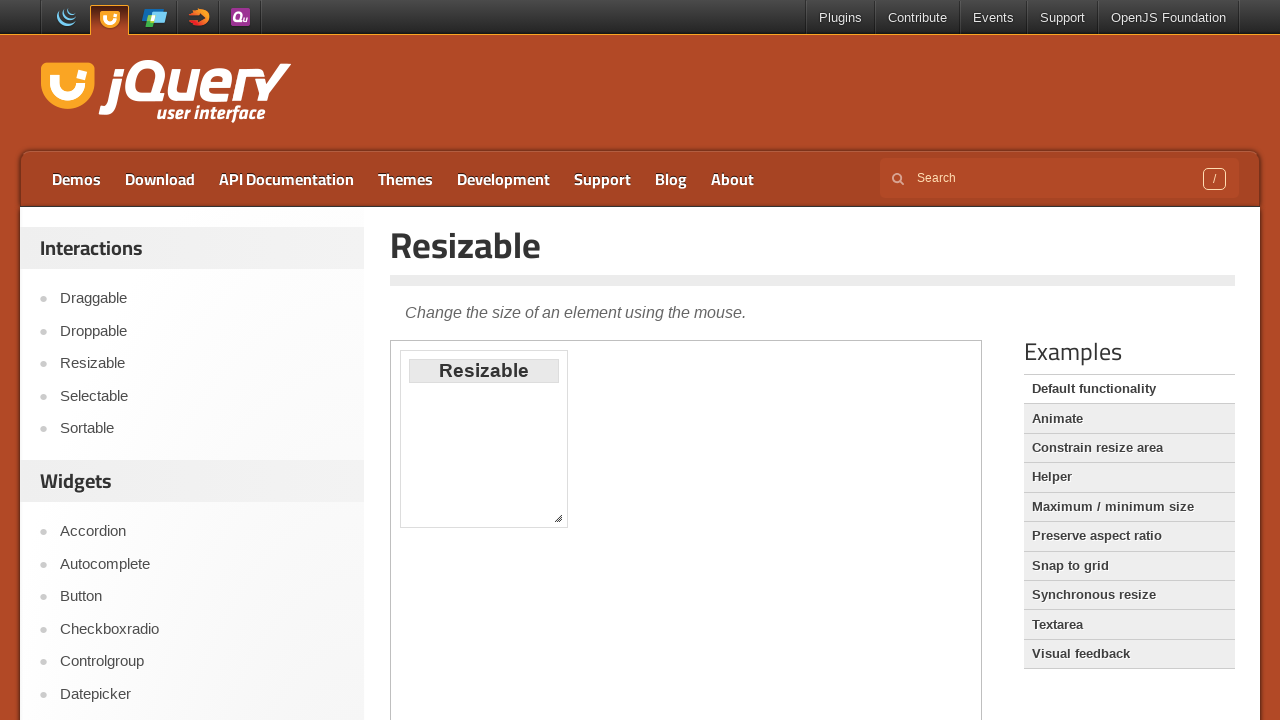

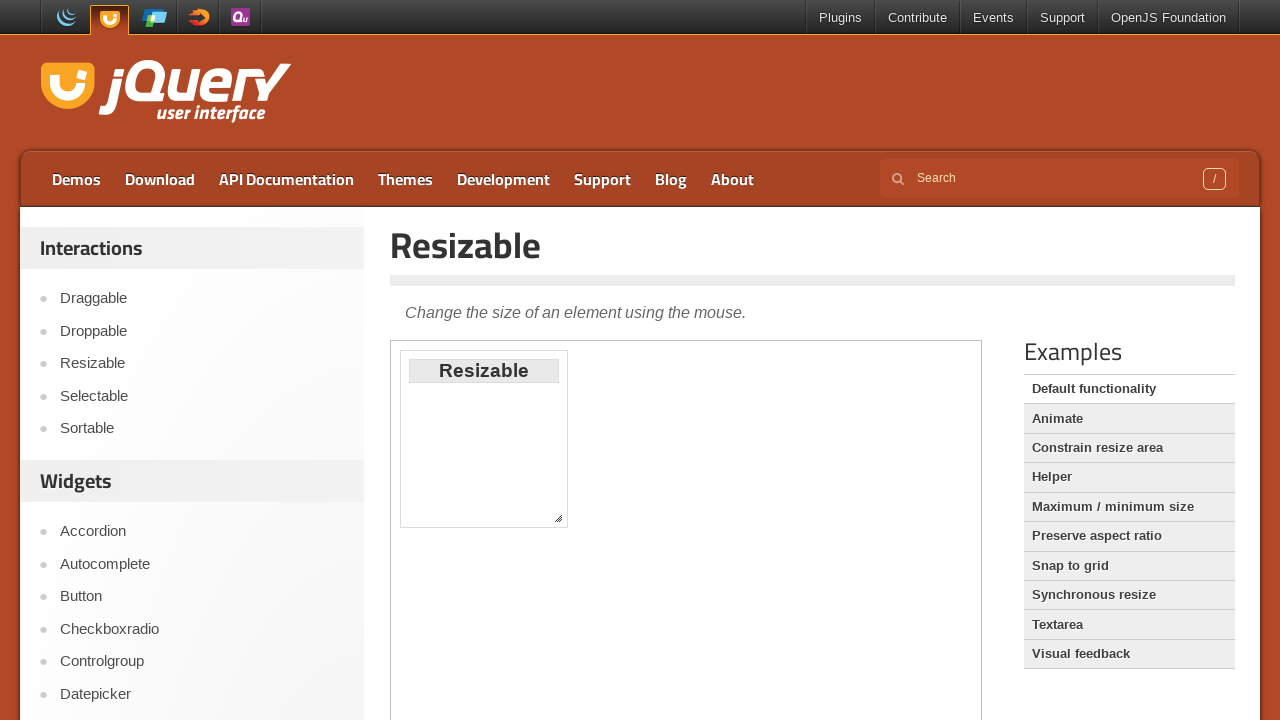